Tests vertical scrolling on the page after resizing the browser window

Starting URL: https://gravitymvctestapplication.azurewebsites.net/

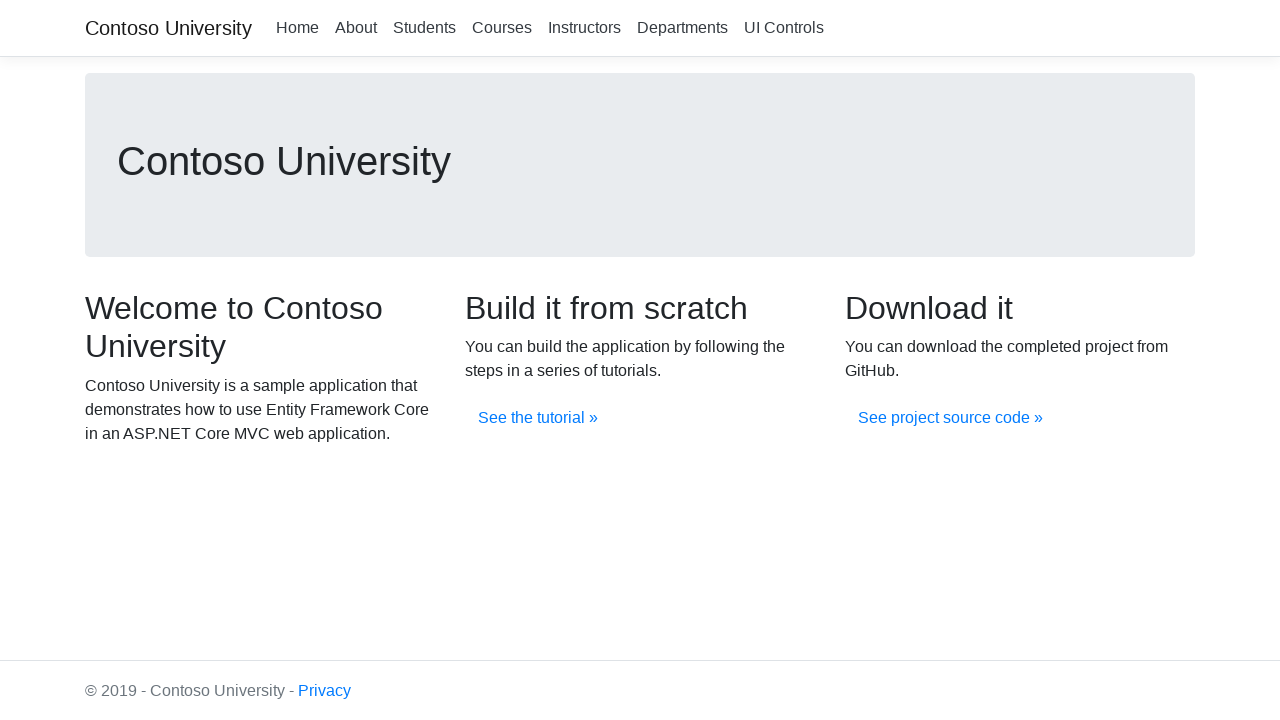

Set viewport size to 100x500 pixels
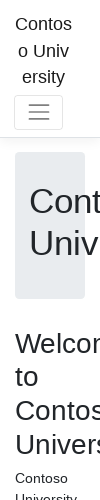

Scrolled vertically by 200 pixels
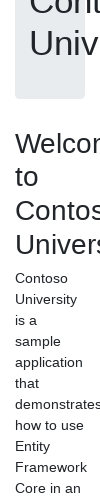

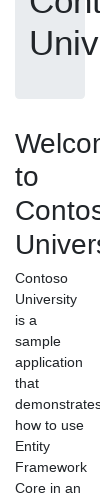